Tests dynamic content loading by clicking the Start button and verifying that "Hello World!" text appears after the loading completes.

Starting URL: https://the-internet.herokuapp.com/dynamic_loading/1

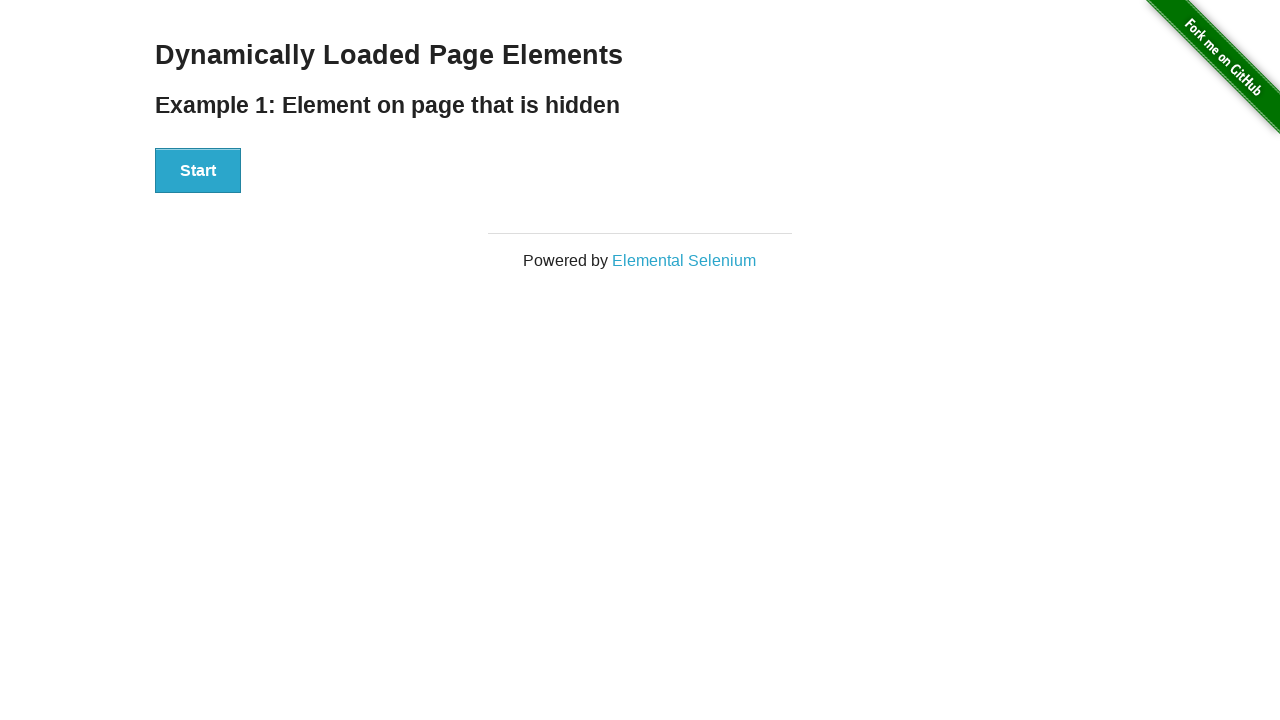

Clicked the Start button to initiate dynamic content loading at (198, 171) on xpath=//button
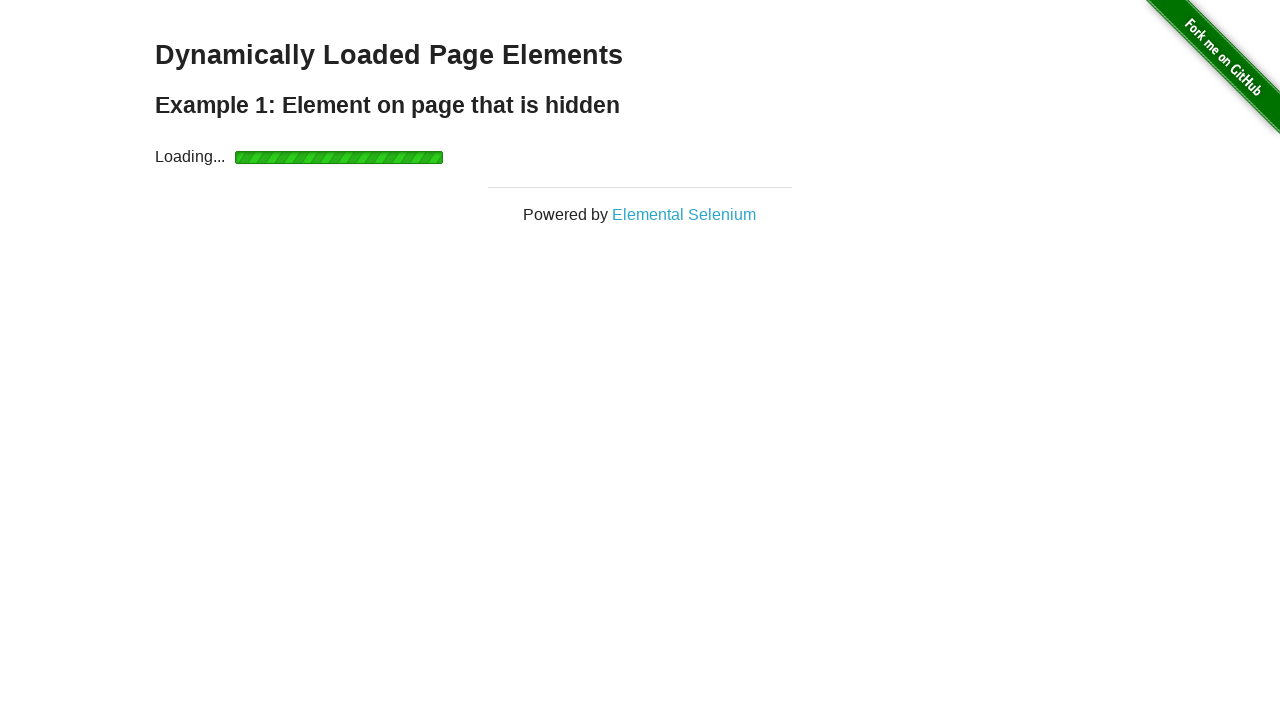

Located the Hello World element
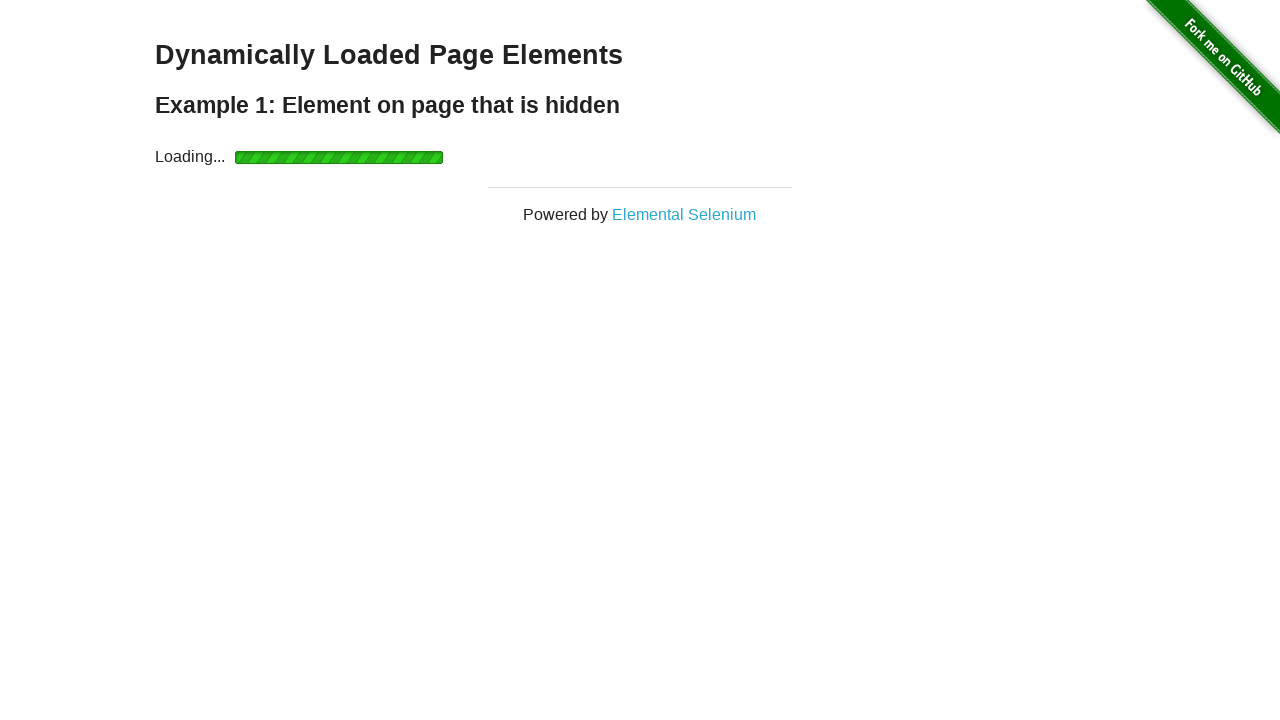

Waited for Hello World text to become visible after loading completed
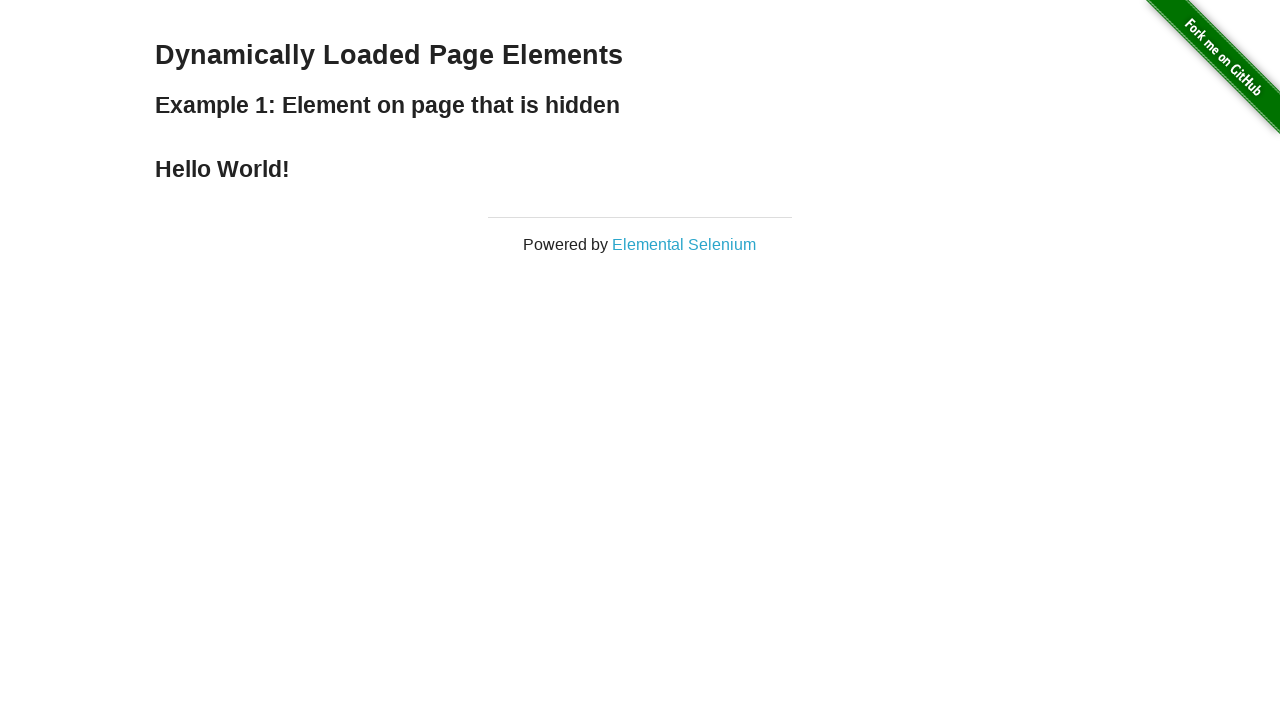

Verified that the Hello World text content matches expected value
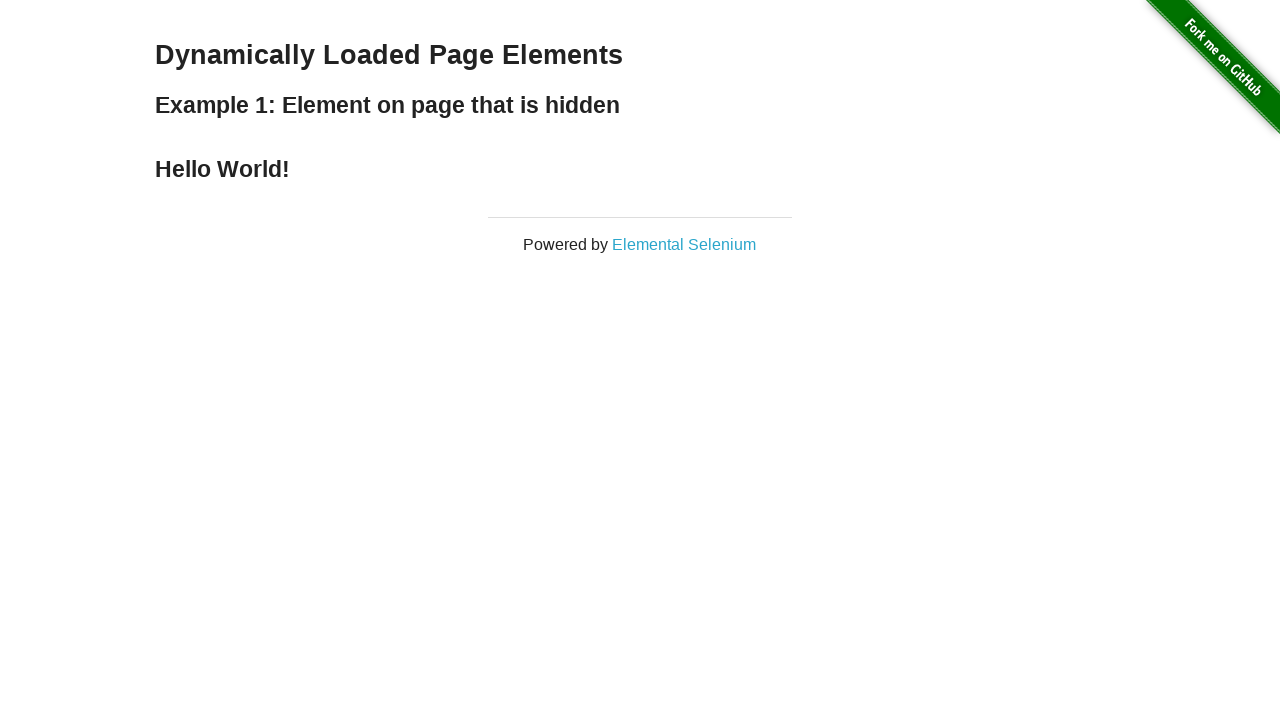

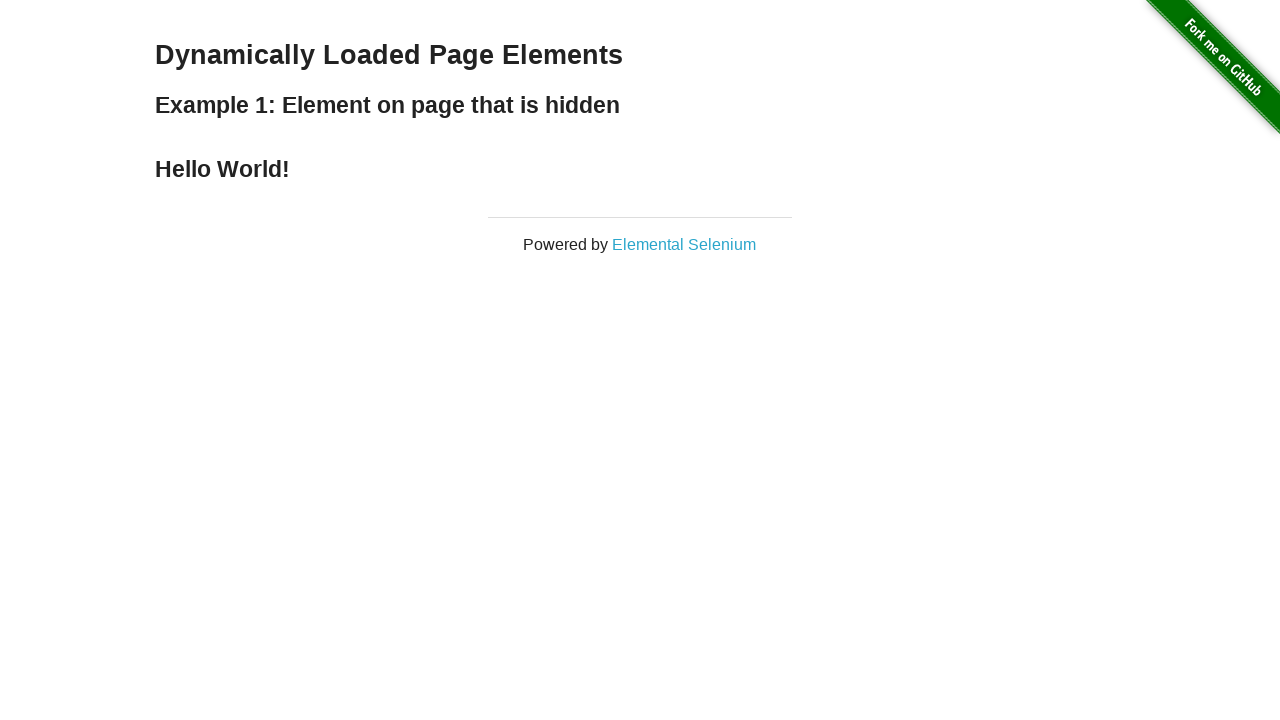